Tests opening multiple browser windows by clicking a button and counting the number of window handles created

Starting URL: https://www.leafground.com/window.xhtml

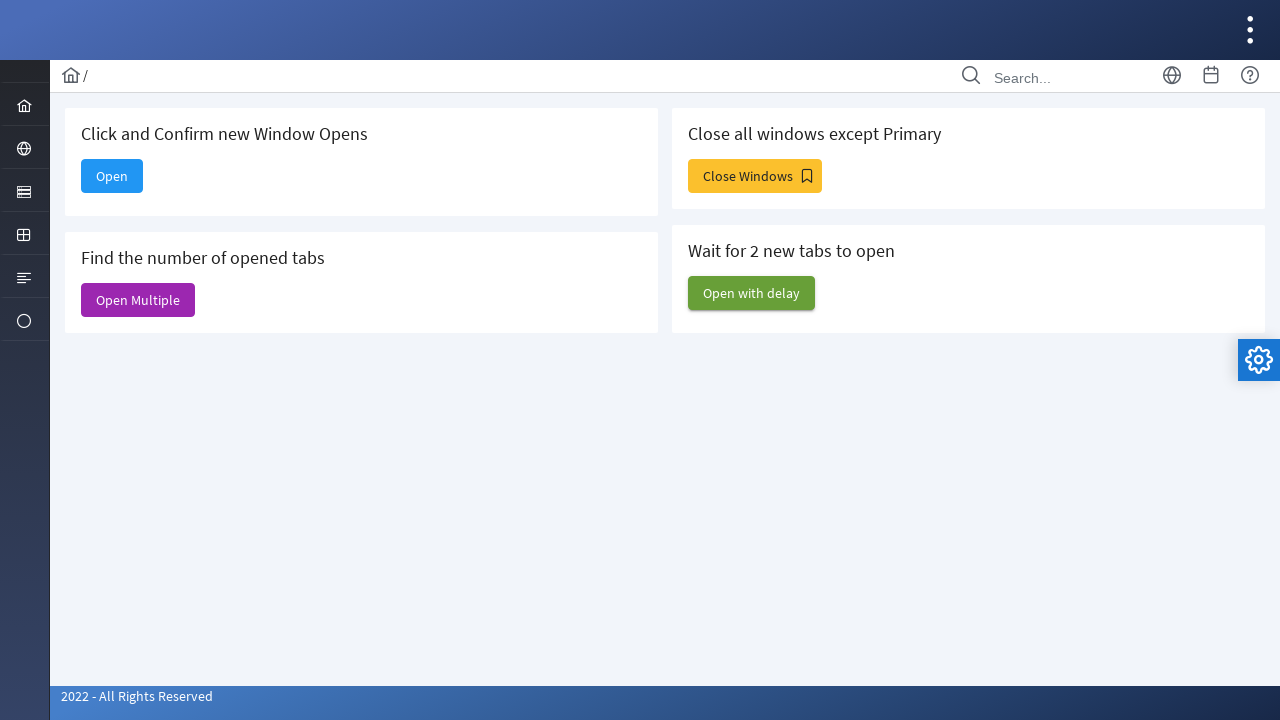

Clicked button to open multiple windows at (138, 300) on #j_idt88\:j_idt91
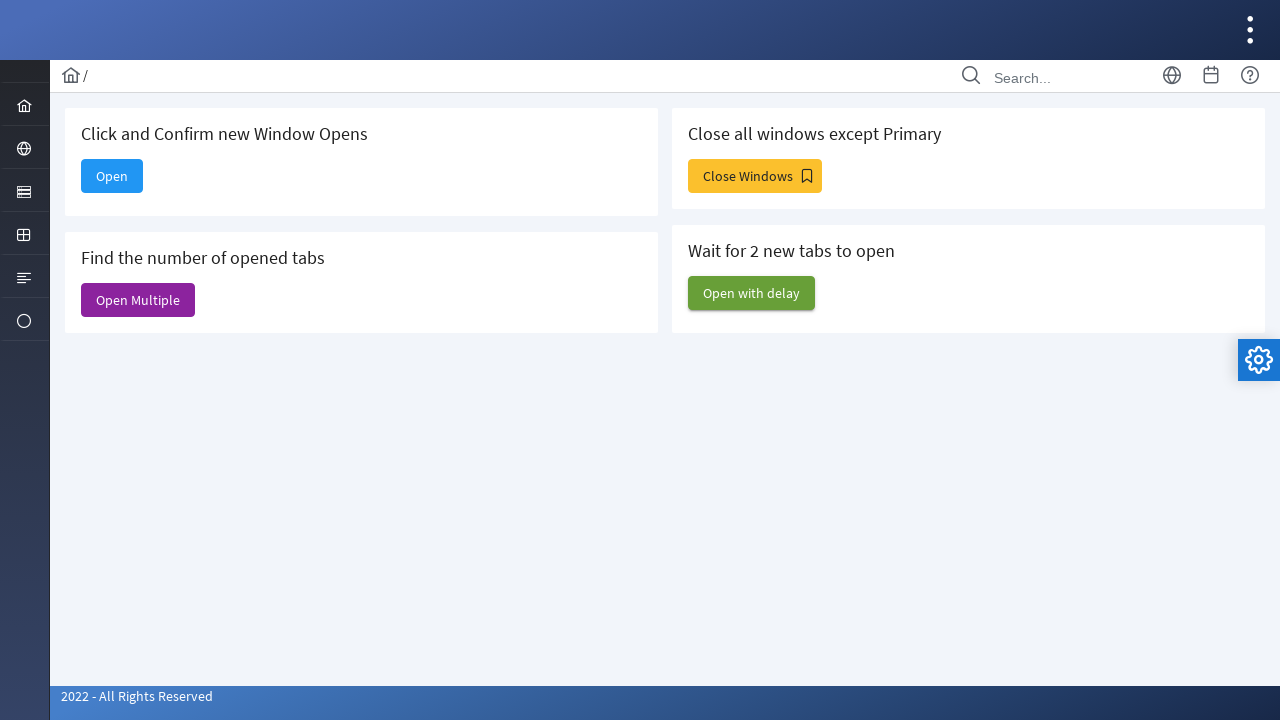

Waited 2 seconds for new windows to open
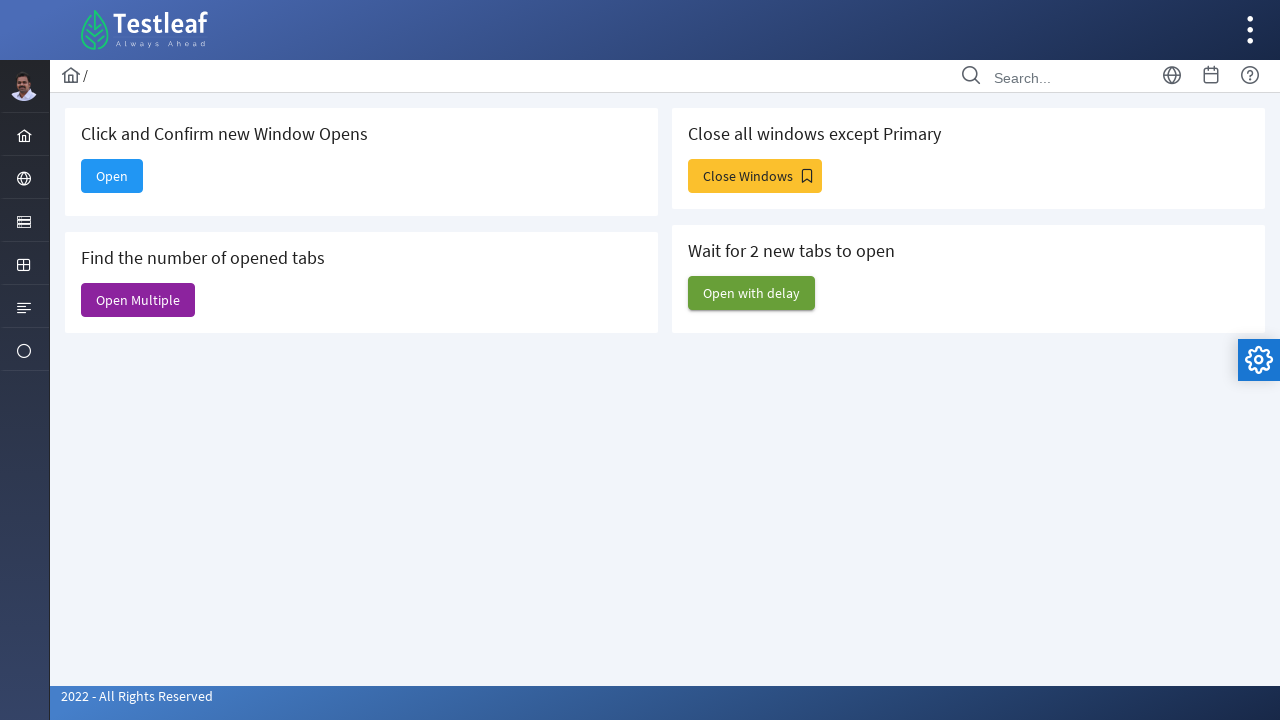

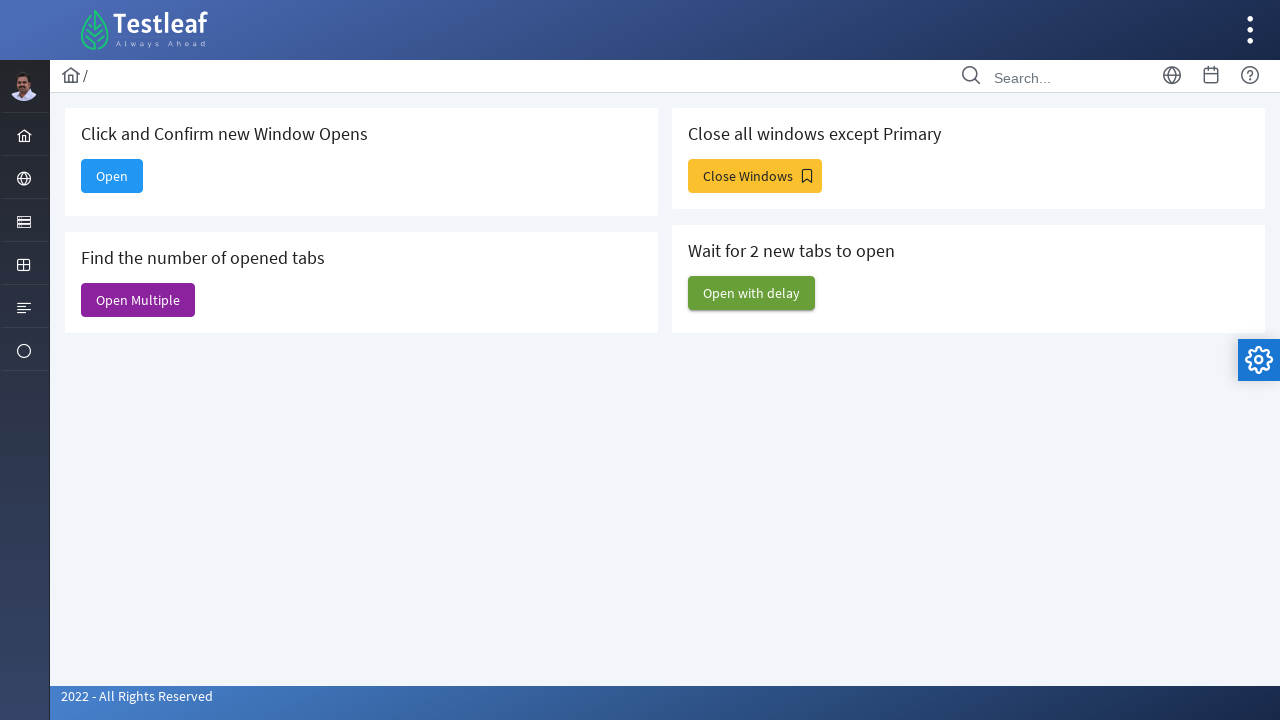